Tests JavaScript alert handling by clicking a button that triggers an alert and then accepting/dismissing the alert dialog

Starting URL: https://syntaxprojects.com/javascript-alert-box-demo.php

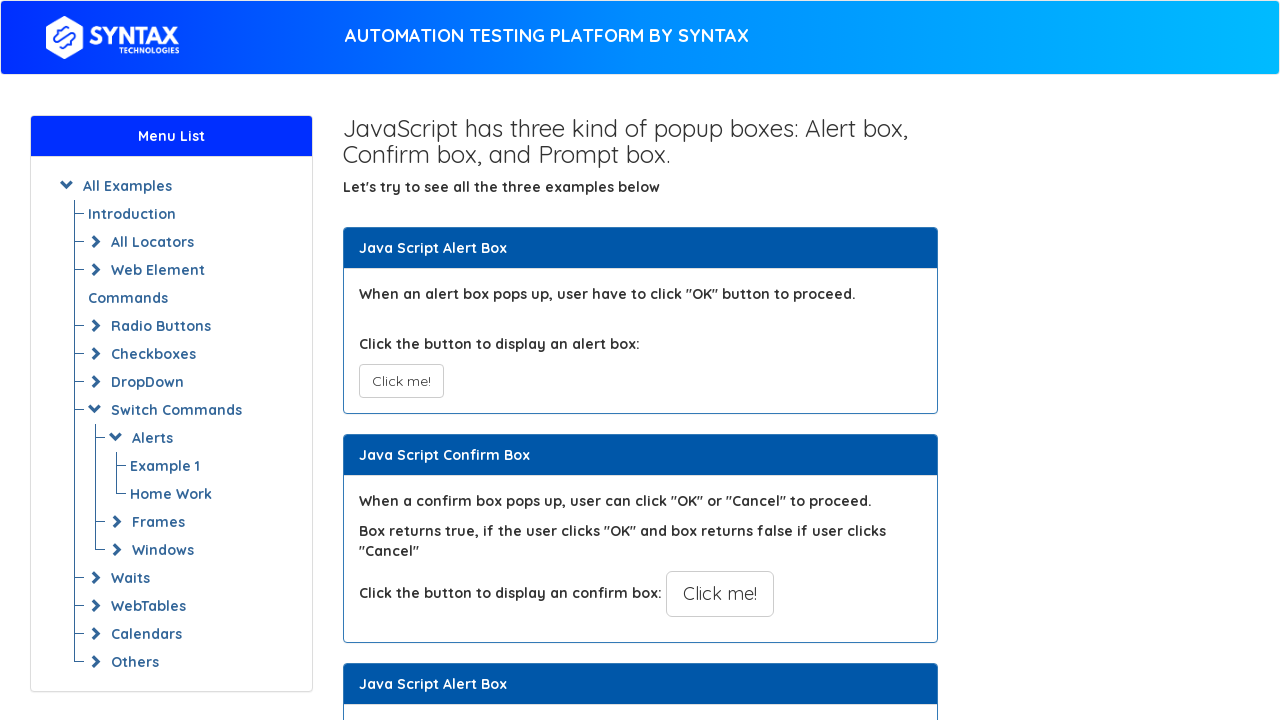

Clicked the alert button to trigger JavaScript alert at (401, 381) on xpath=//button[@onclick='myAlertFunction()']
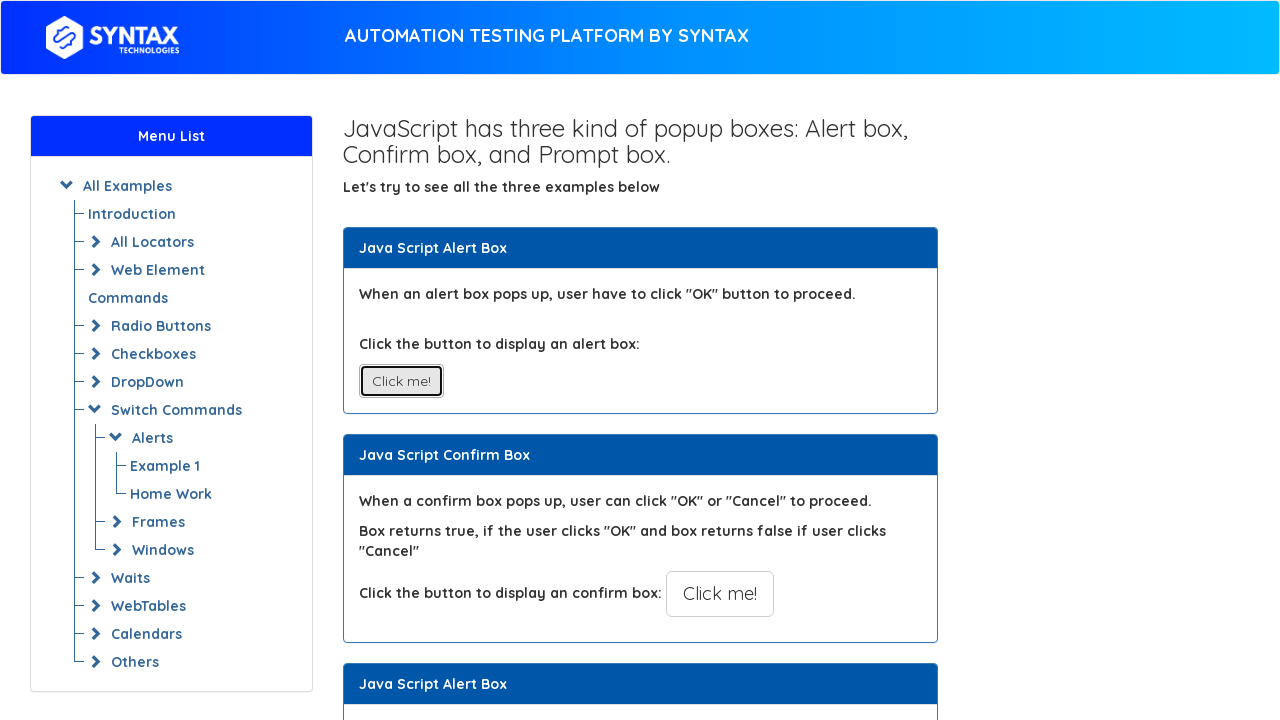

Set up dialog handler to accept alerts
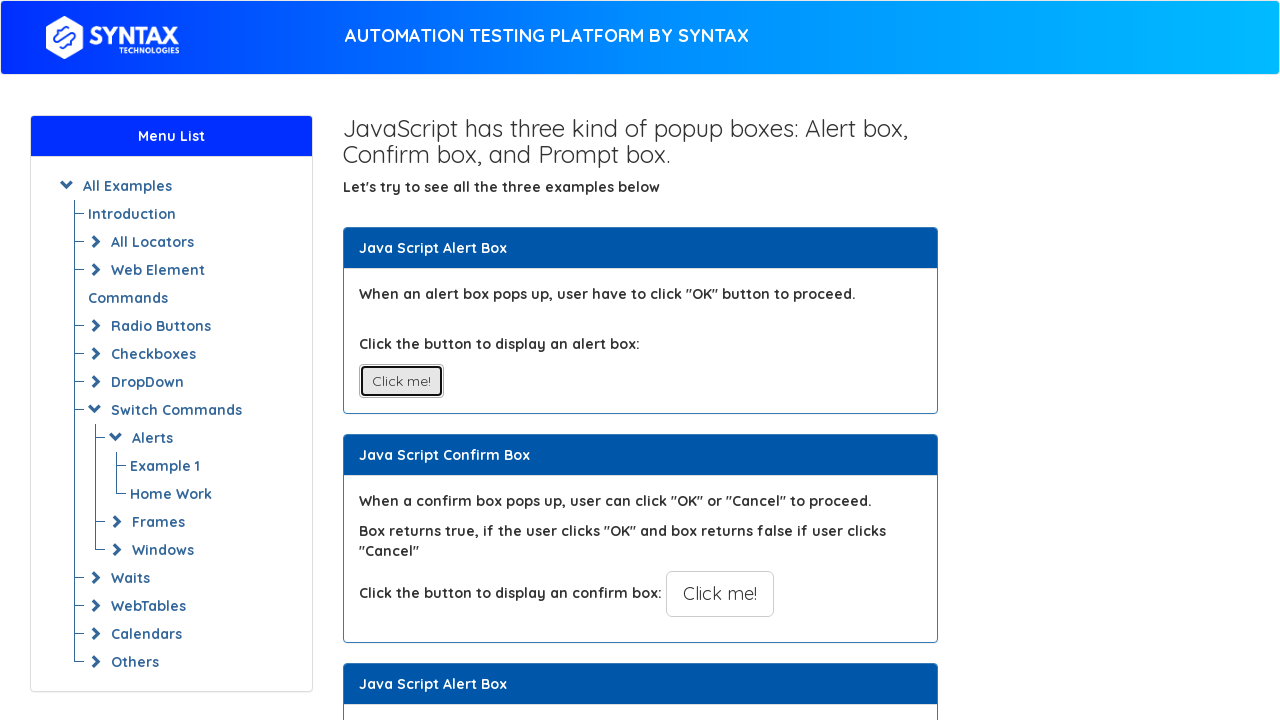

Clicked the alert button again to trigger and accept the alert dialog at (401, 381) on xpath=//button[@onclick='myAlertFunction()']
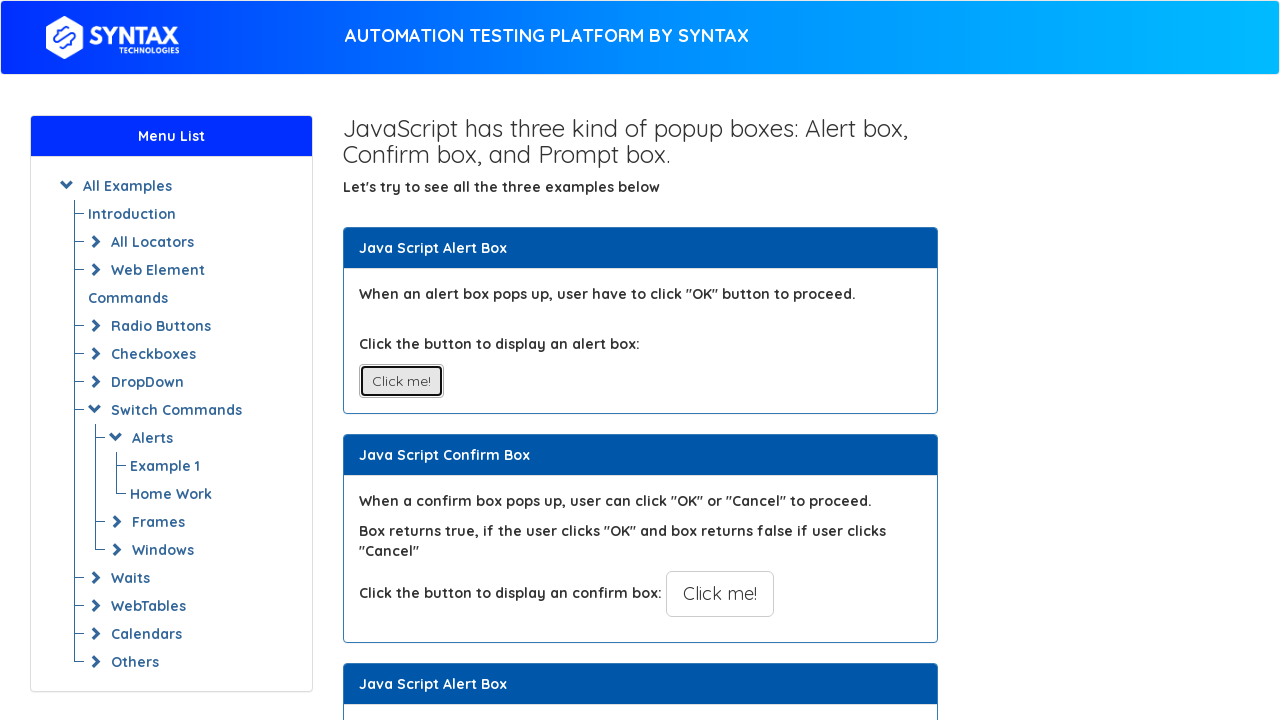

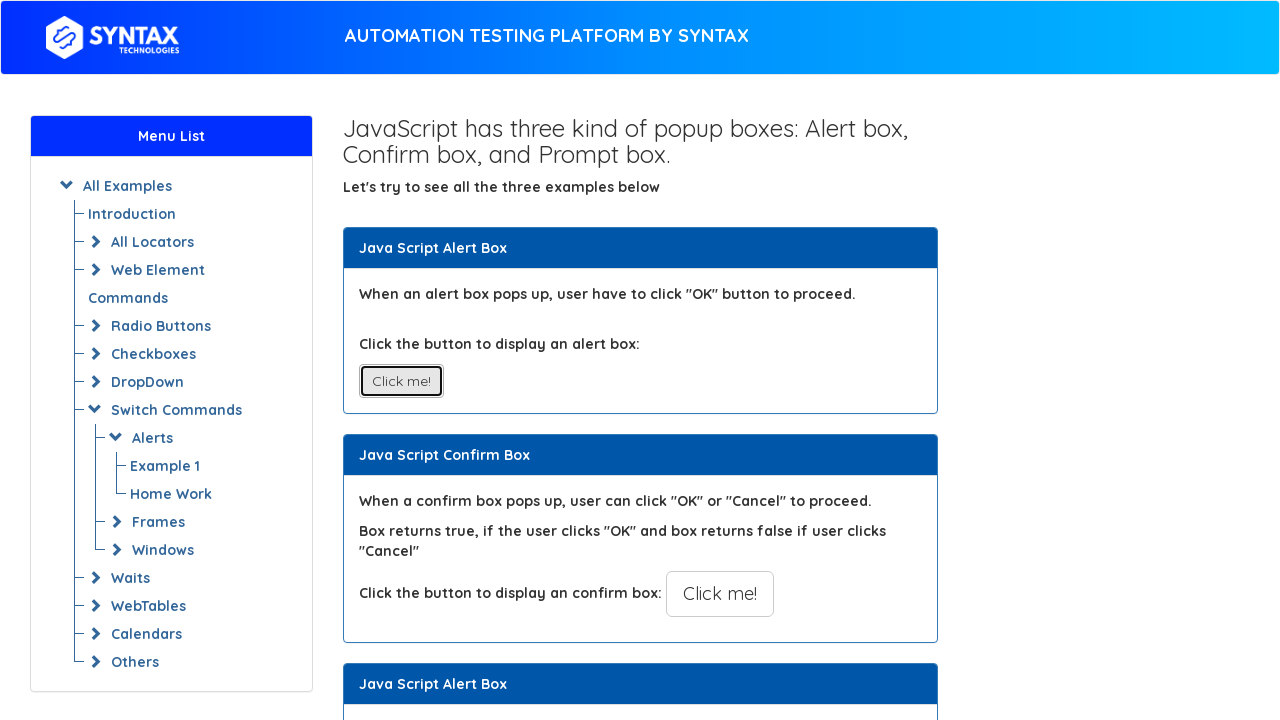